Tests the country dropdown functionality by scrolling to the dropdown element and verifying that the dropdown options can be accessed and interacted with.

Starting URL: https://testautomationpractice.blogspot.com/

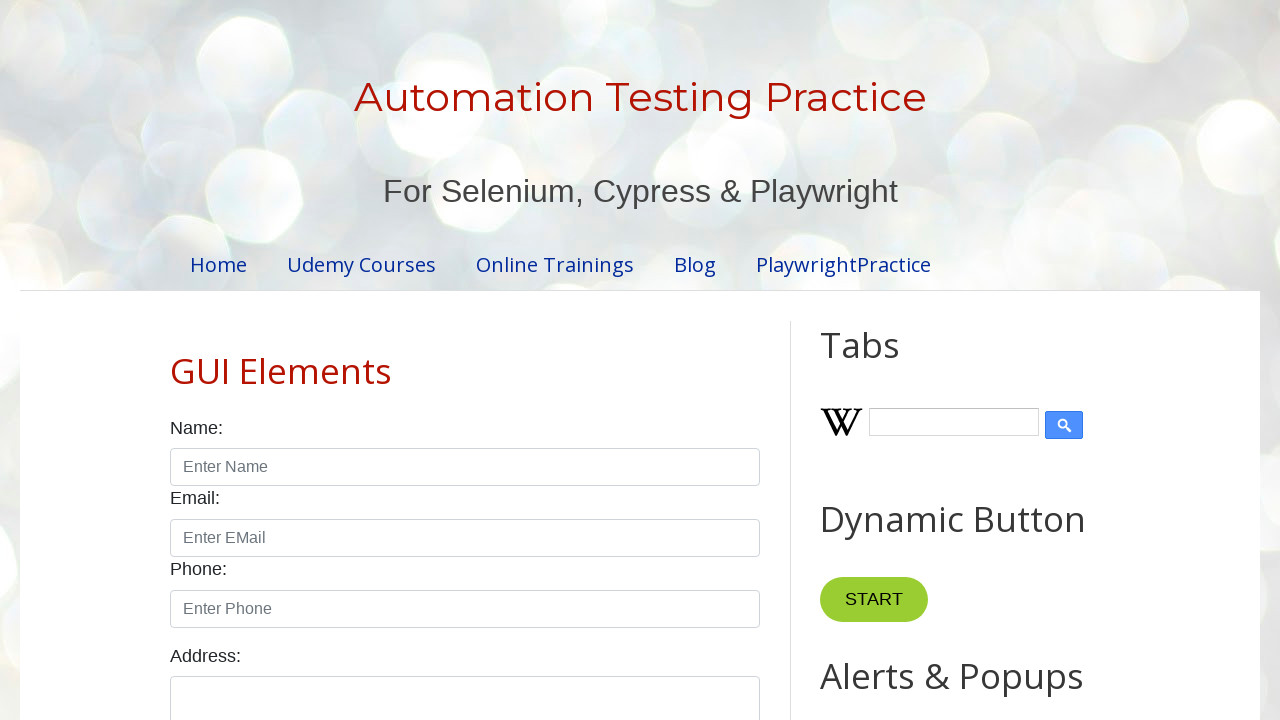

Scrolled to country dropdown label
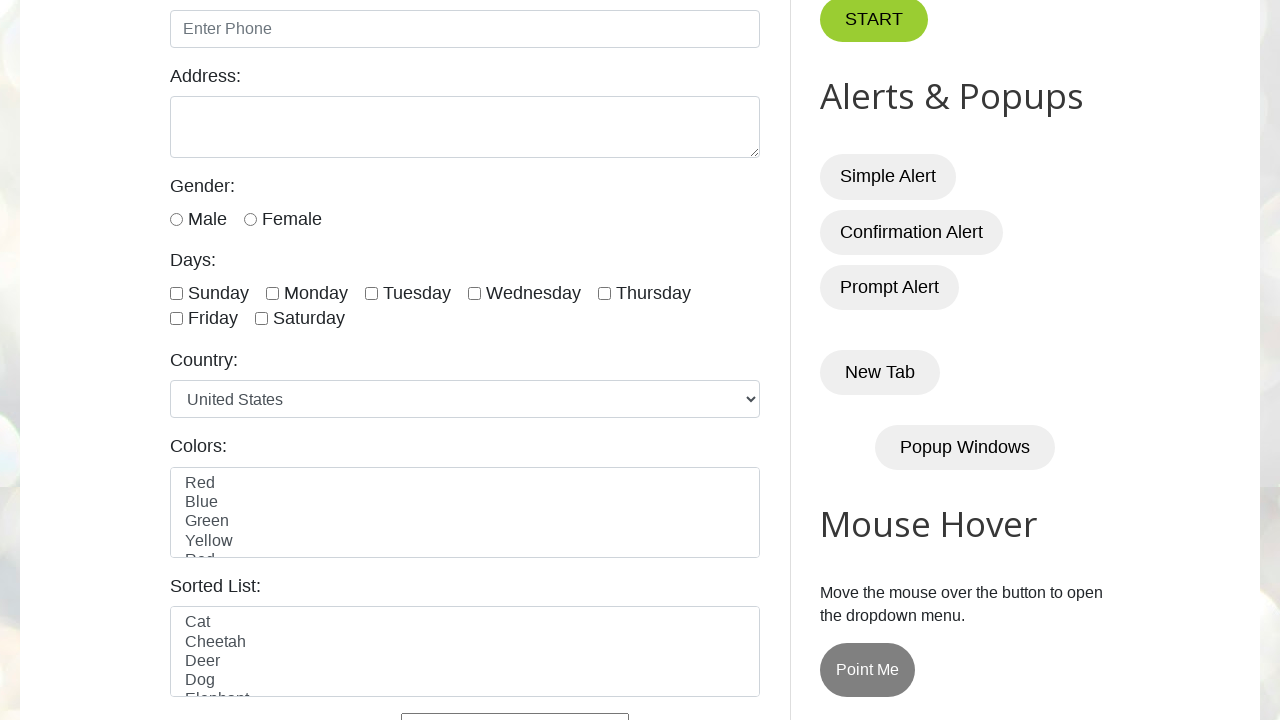

Located country dropdown element
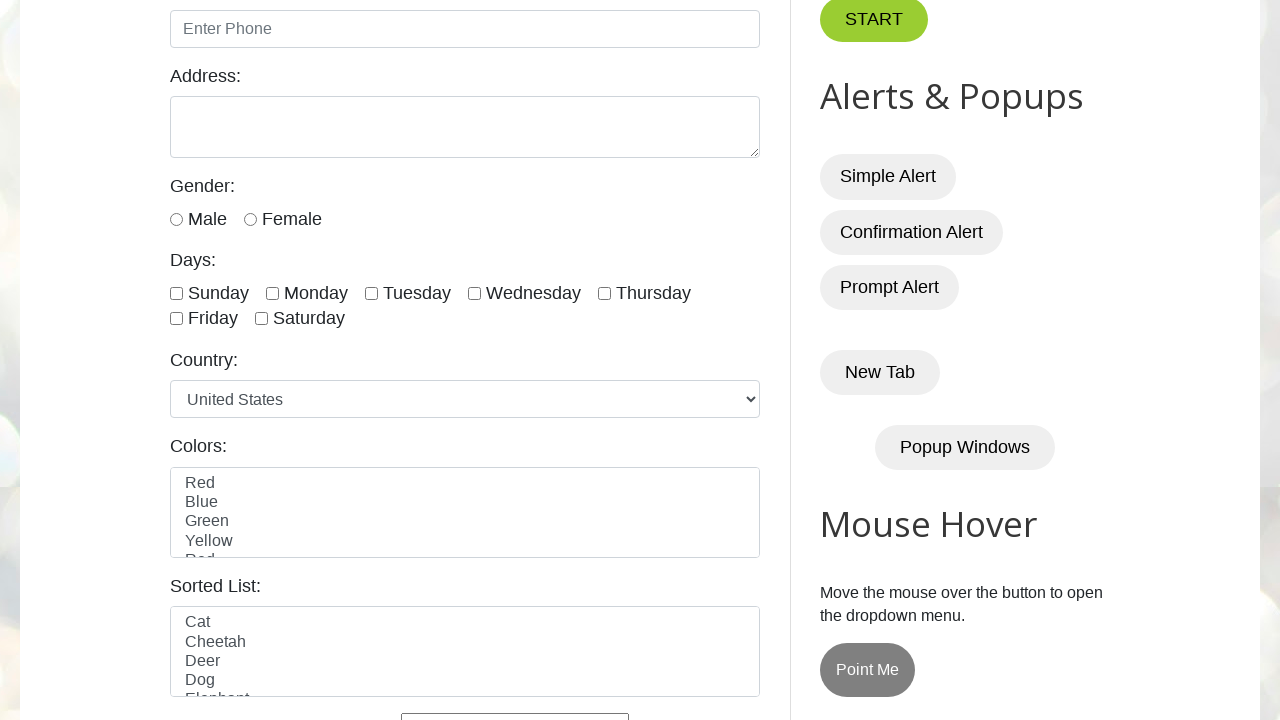

Country dropdown became visible
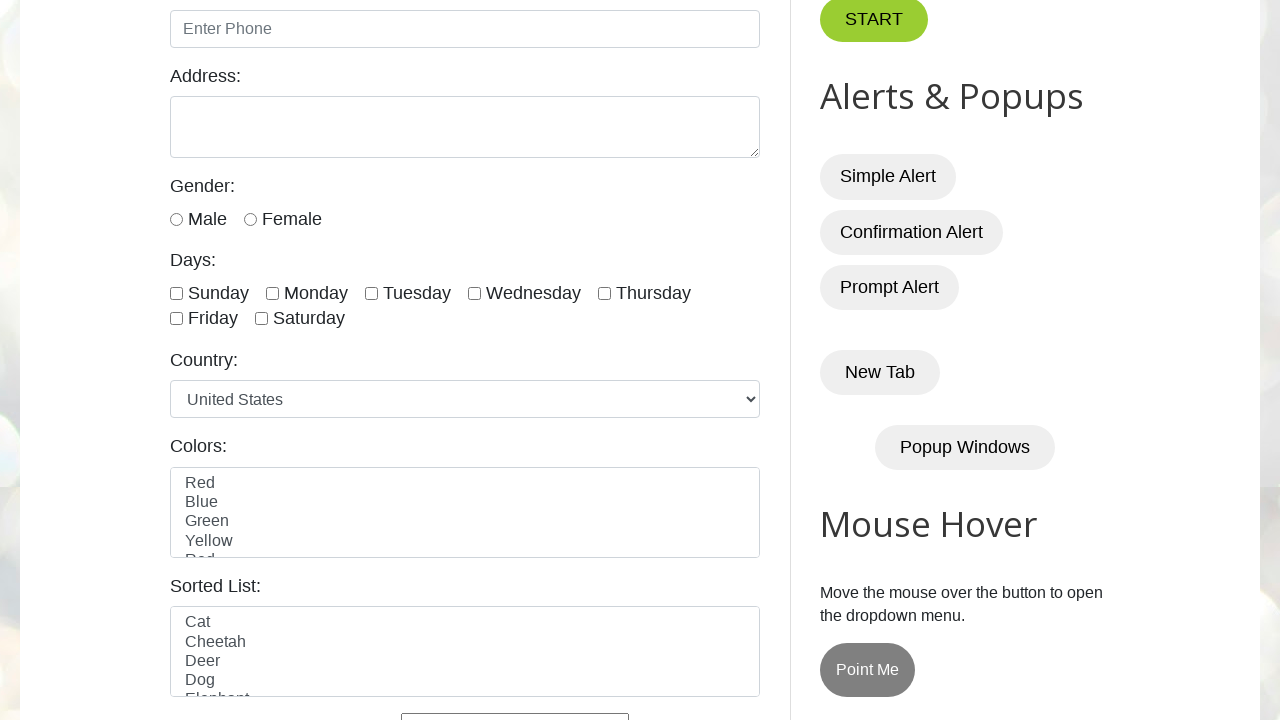

Retrieved all dropdown options (10 options found)
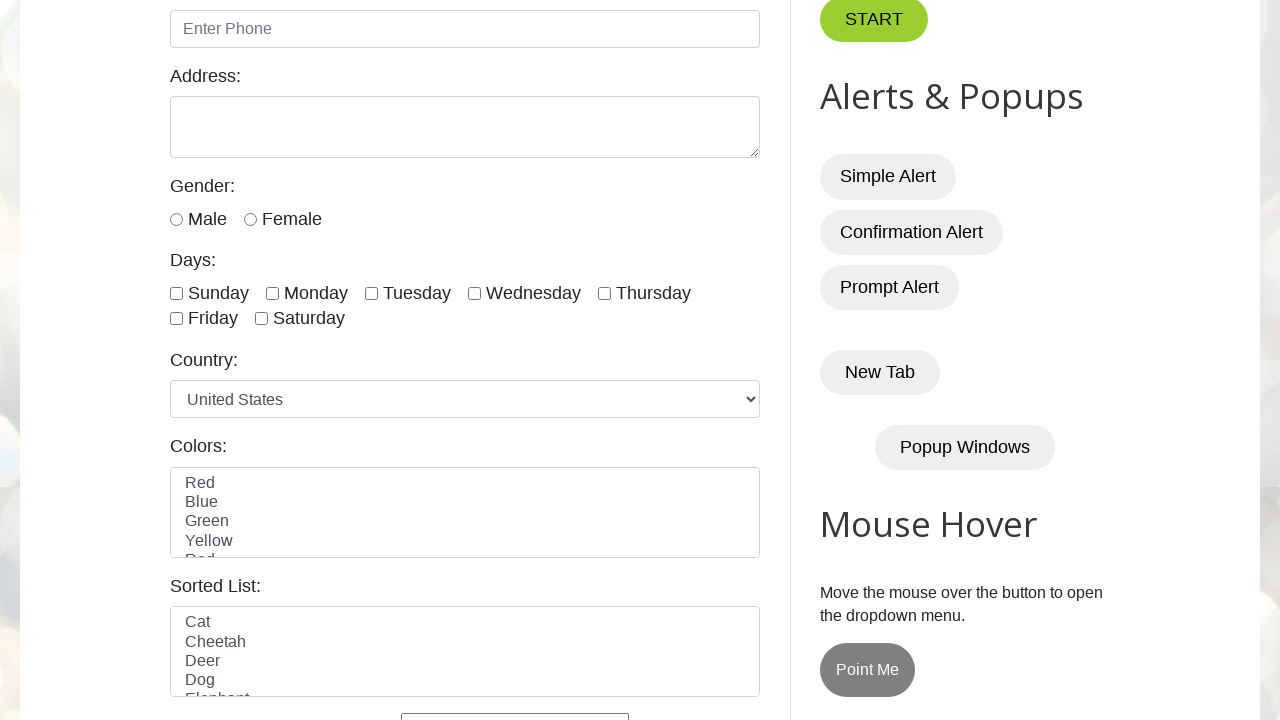

Selected 'India' from country dropdown on select#country
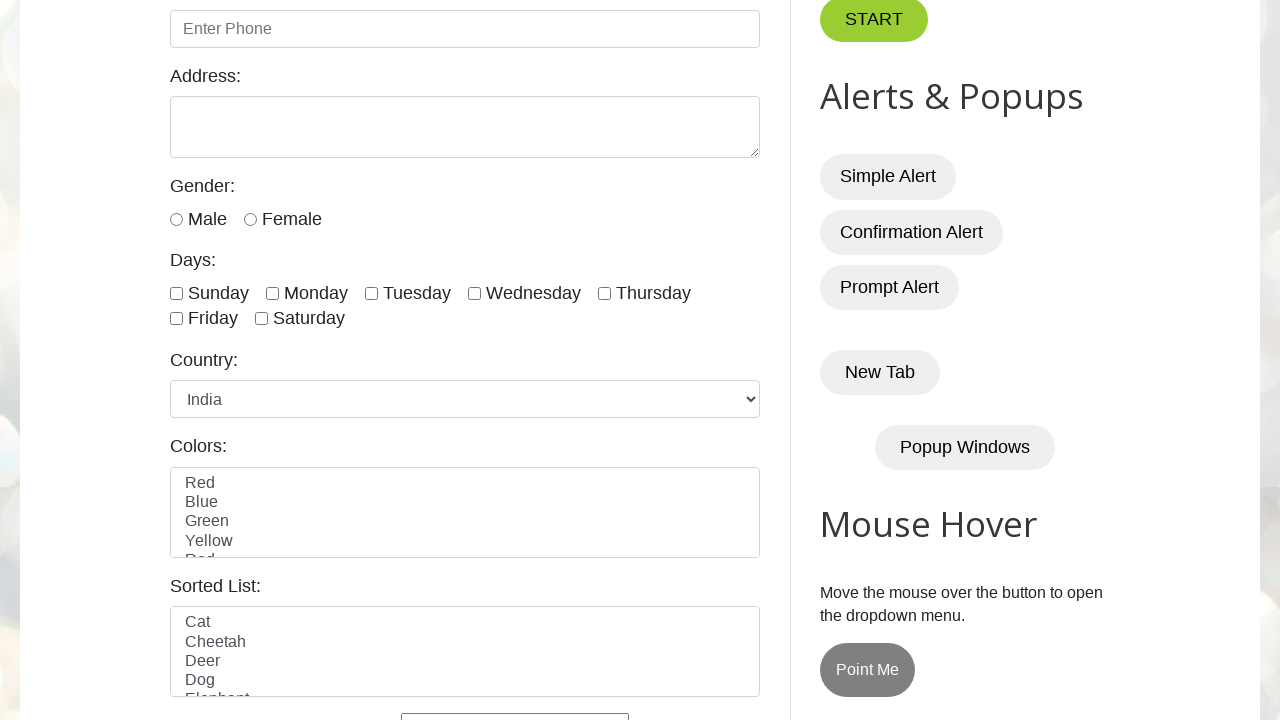

Selected 'United States' from country dropdown on select#country
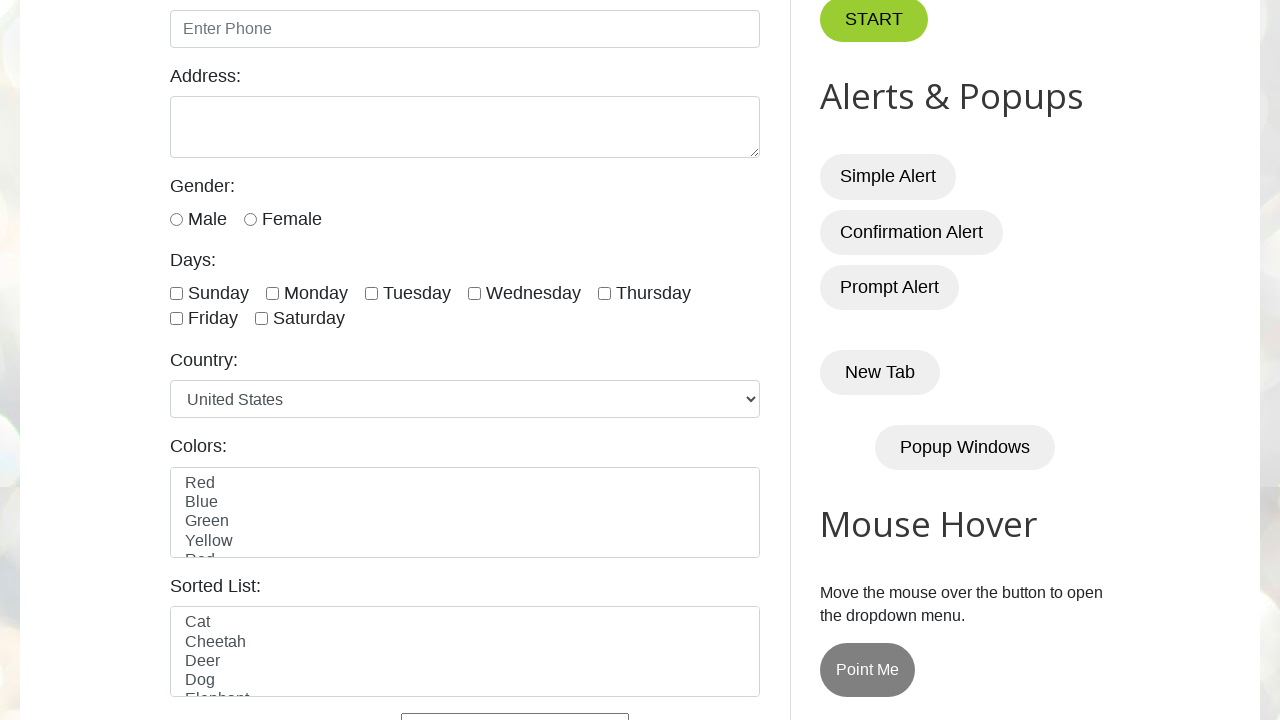

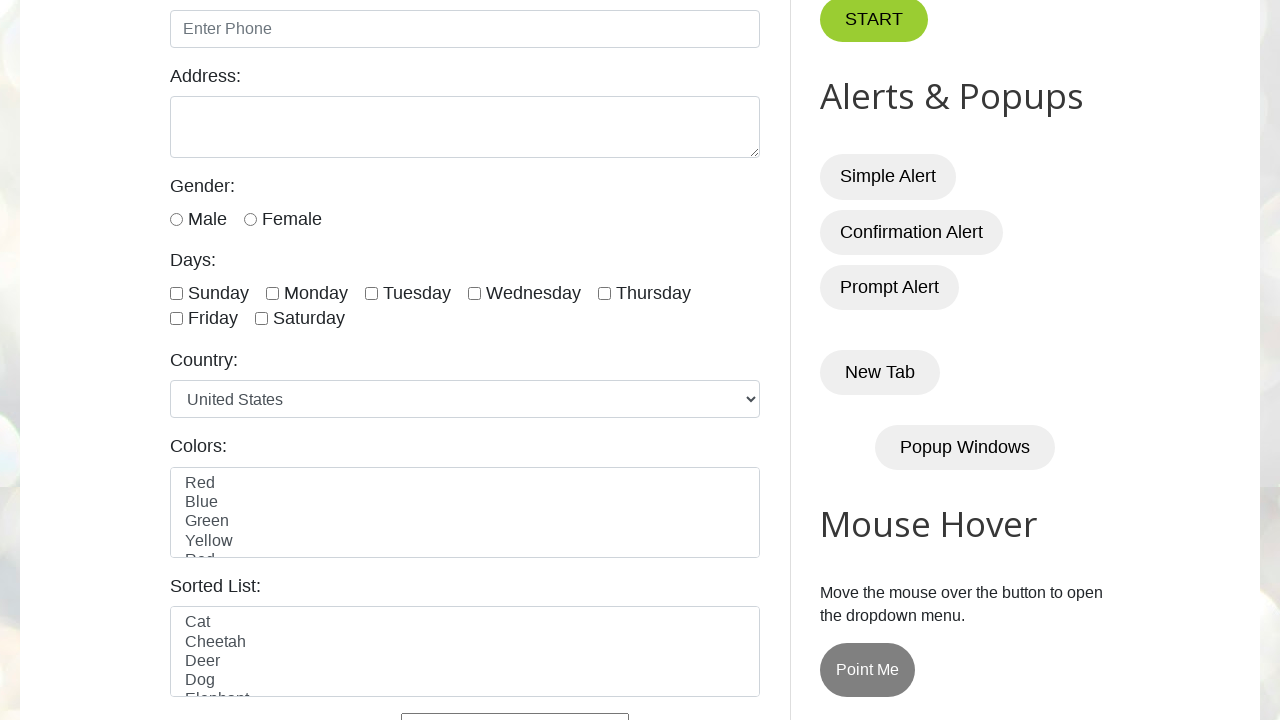